Mocks the fruits API to return only a Strawberry item, then navigates to the page and verifies the mocked fruit is displayed

Starting URL: https://demo.playwright.dev/api-mocking

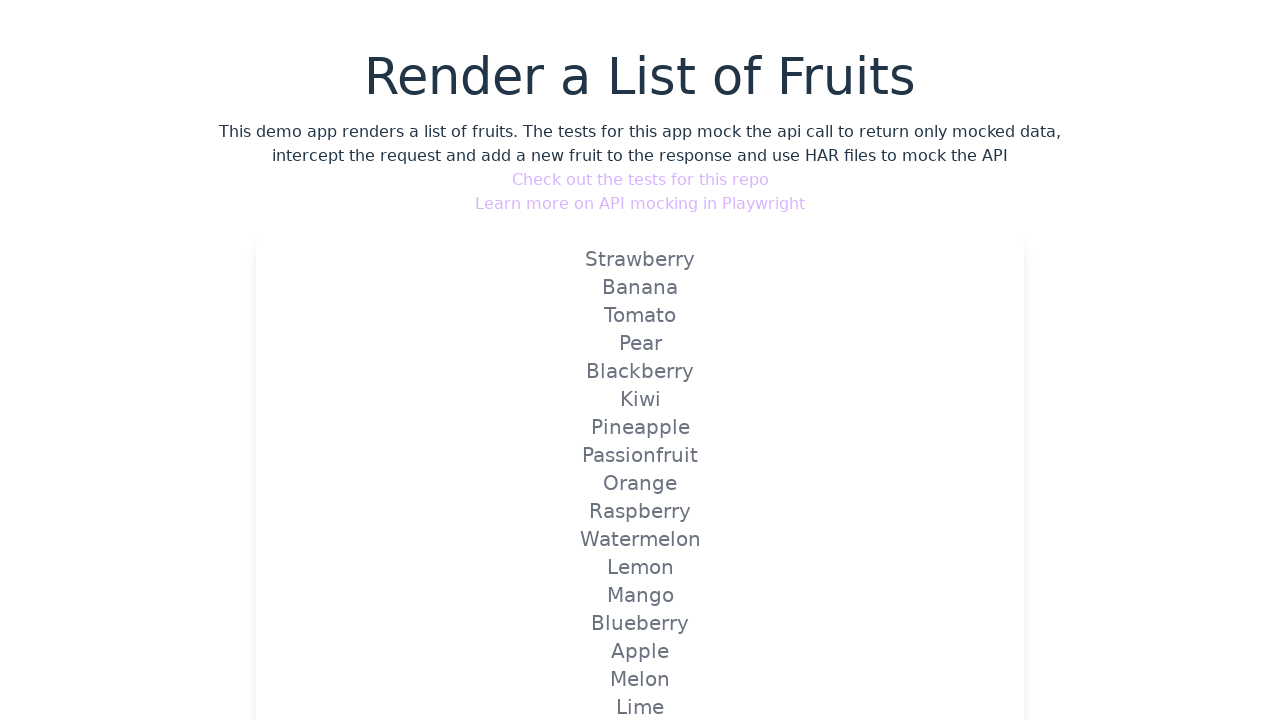

Set up route interception to mock fruits API endpoint
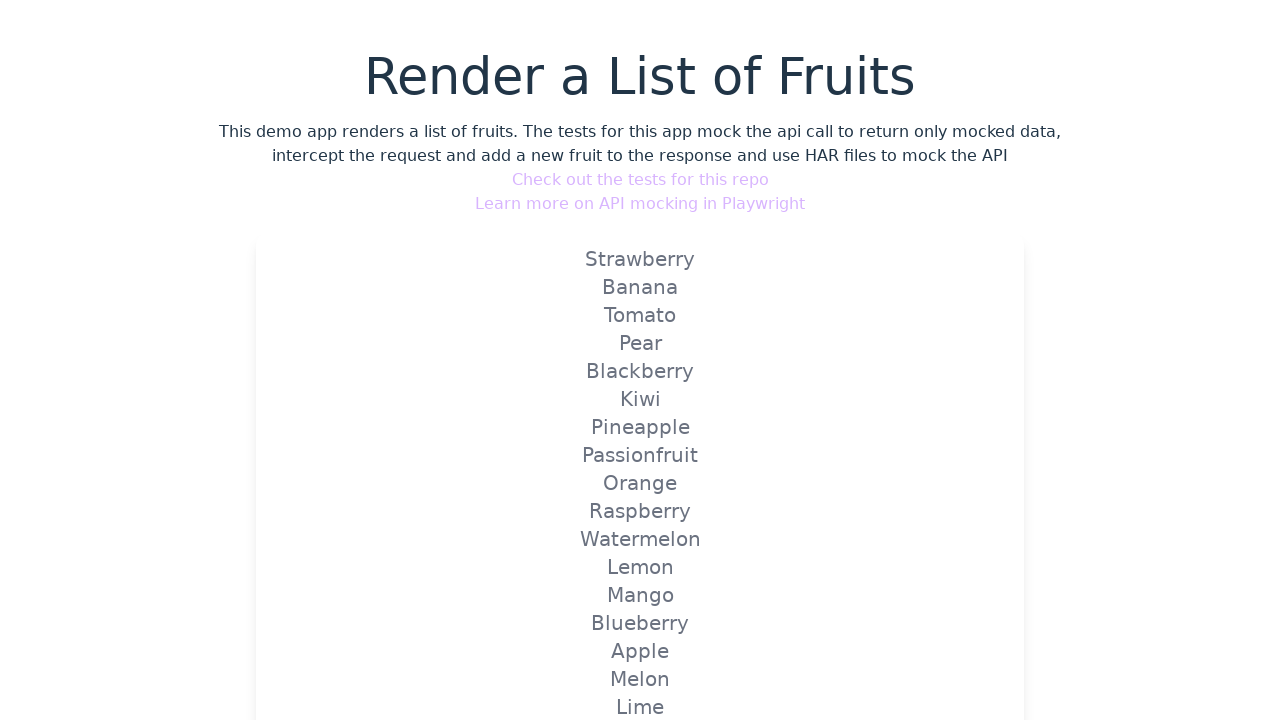

Reloaded page to trigger the mocked fruits API
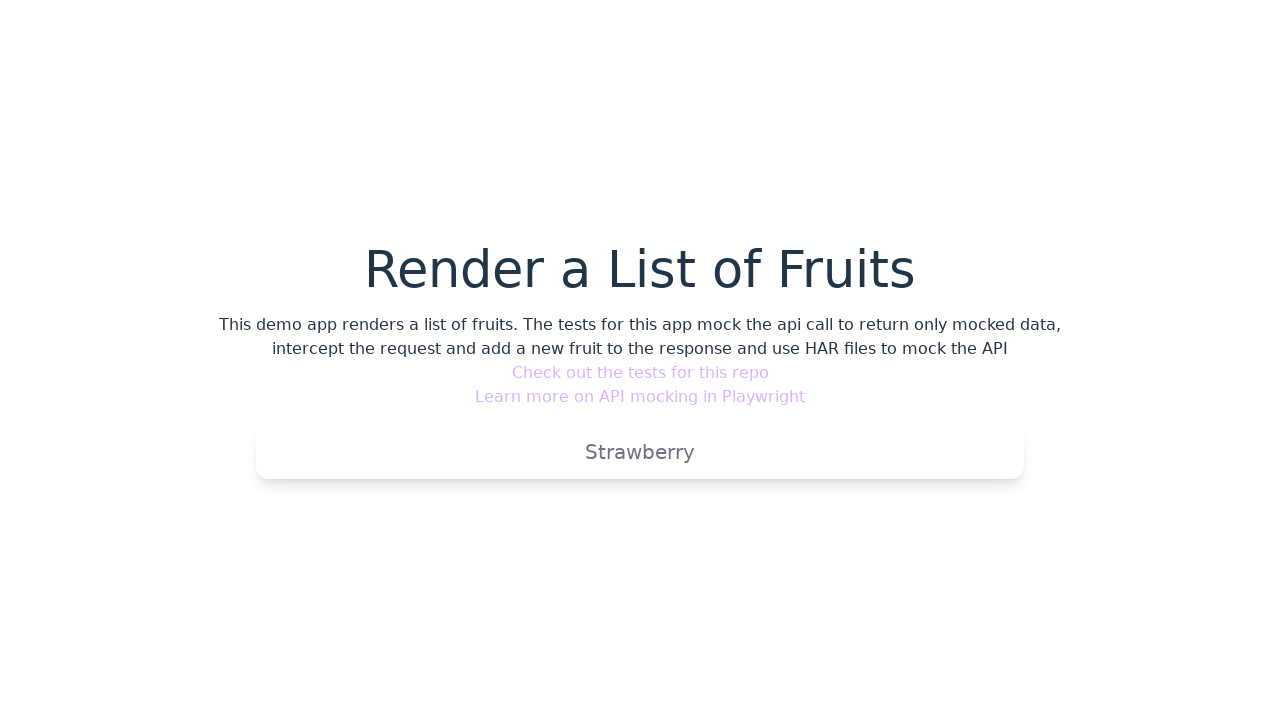

Verified that mocked Strawberry fruit is displayed on the page
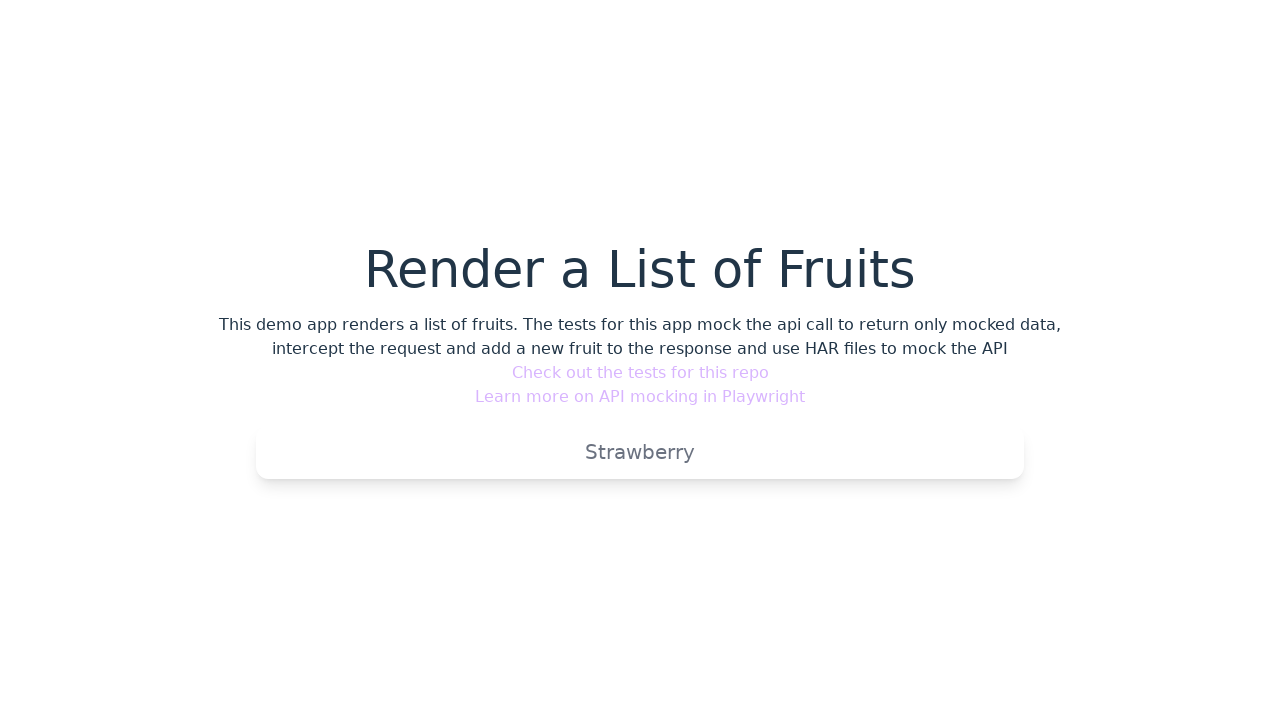

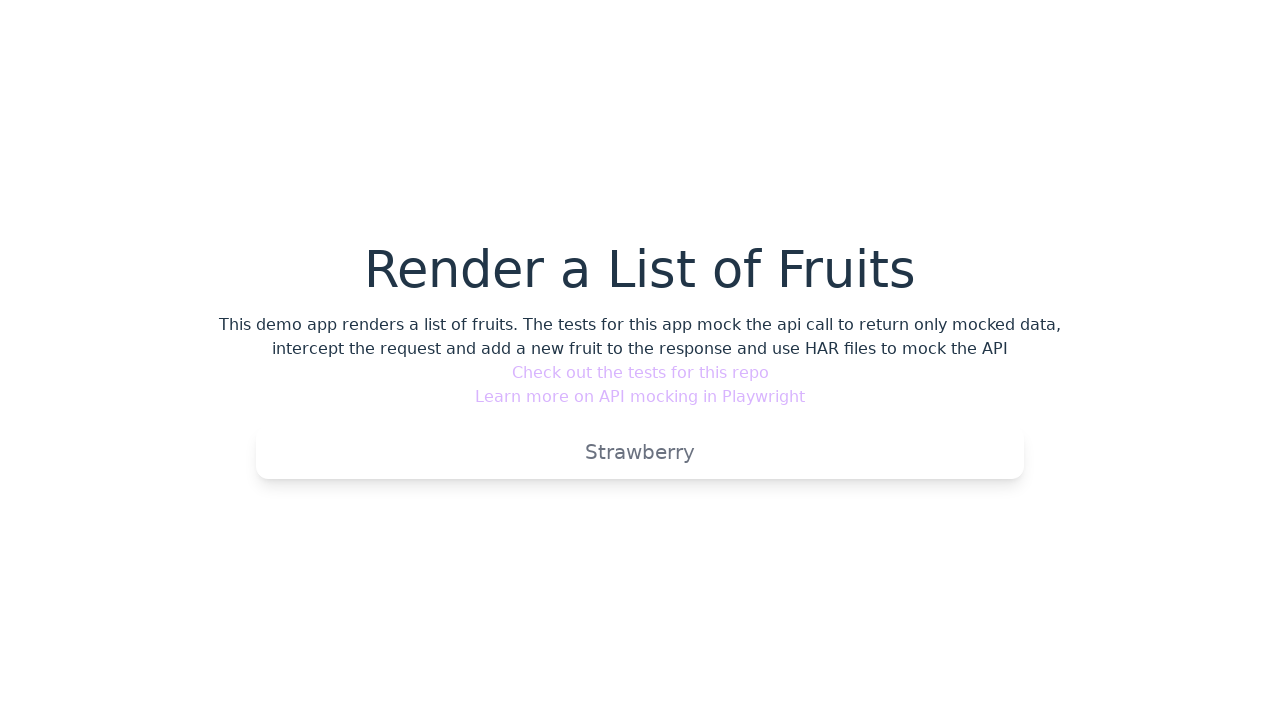